Tests right-click context menu functionality by right-clicking on an element, selecting Delete option from the context menu, and accepting the resulting alert

Starting URL: https://swisnl.github.io/jQuery-contextMenu/demo.html

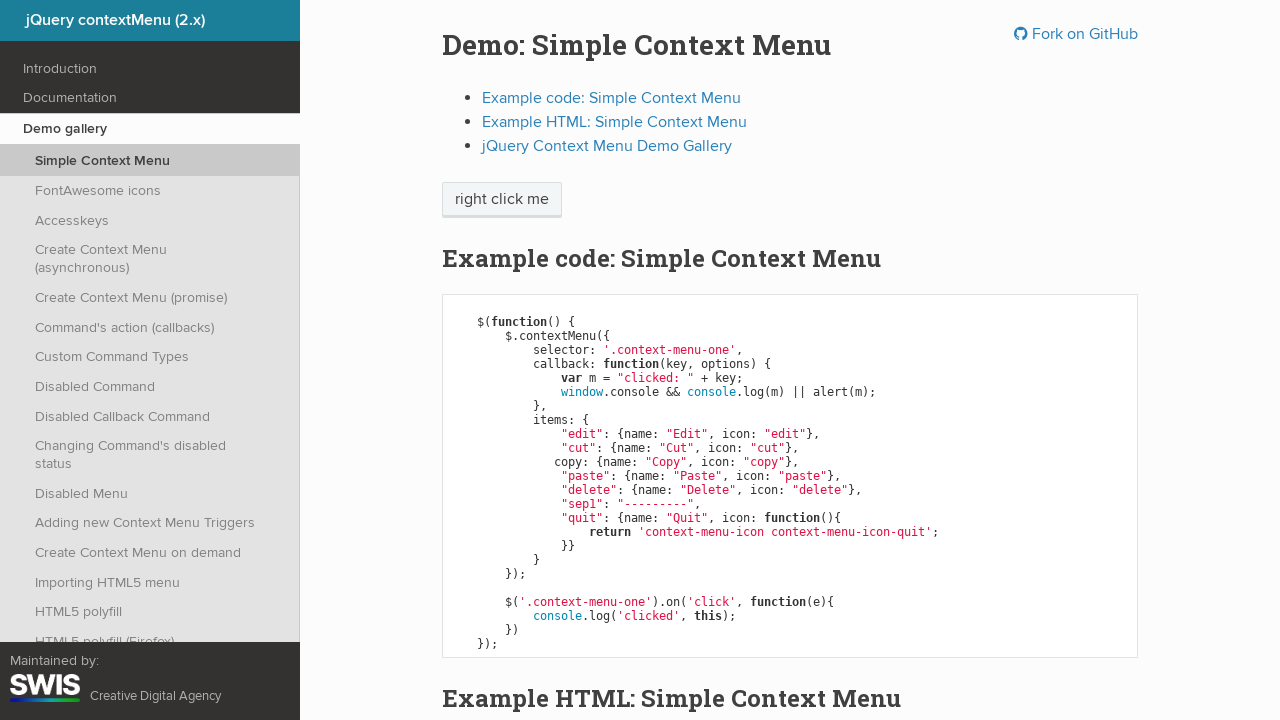

Right-clicked on 'right click me' element to open context menu at (502, 200) on xpath=//span[contains(.,'right click me')]
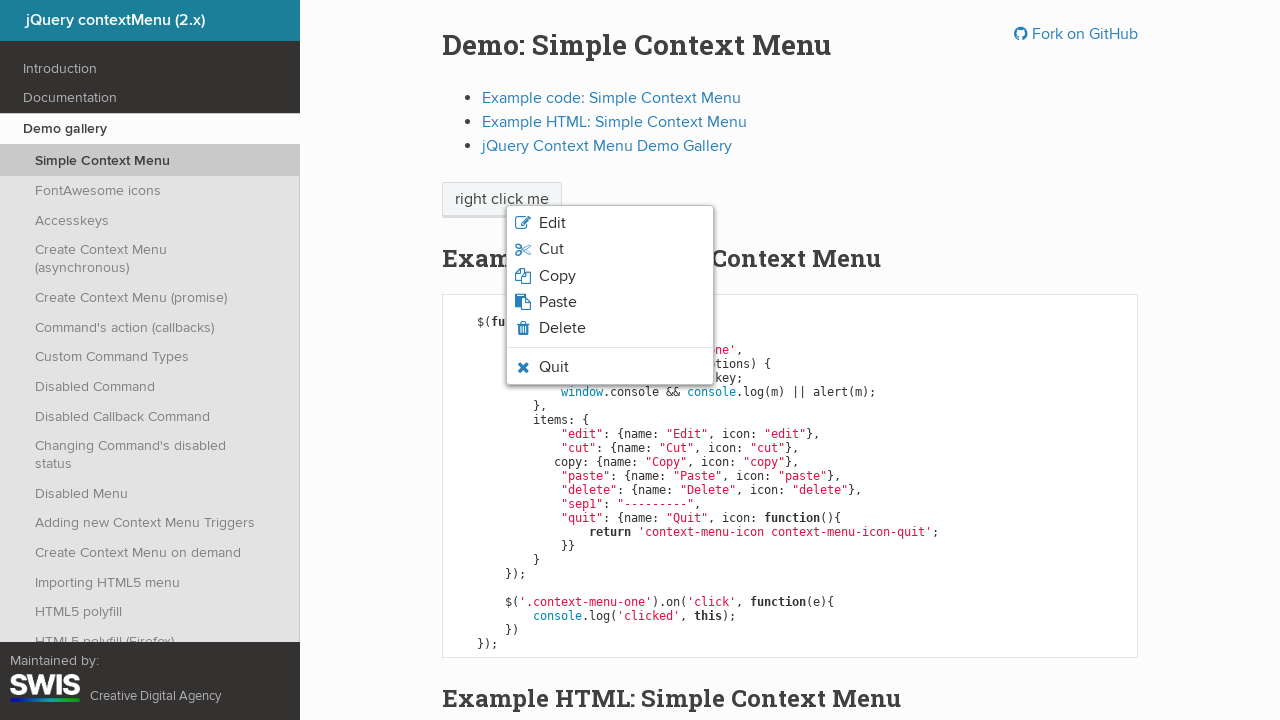

Clicked Delete option from context menu at (610, 328) on xpath=//li[contains(.,'Delete')]
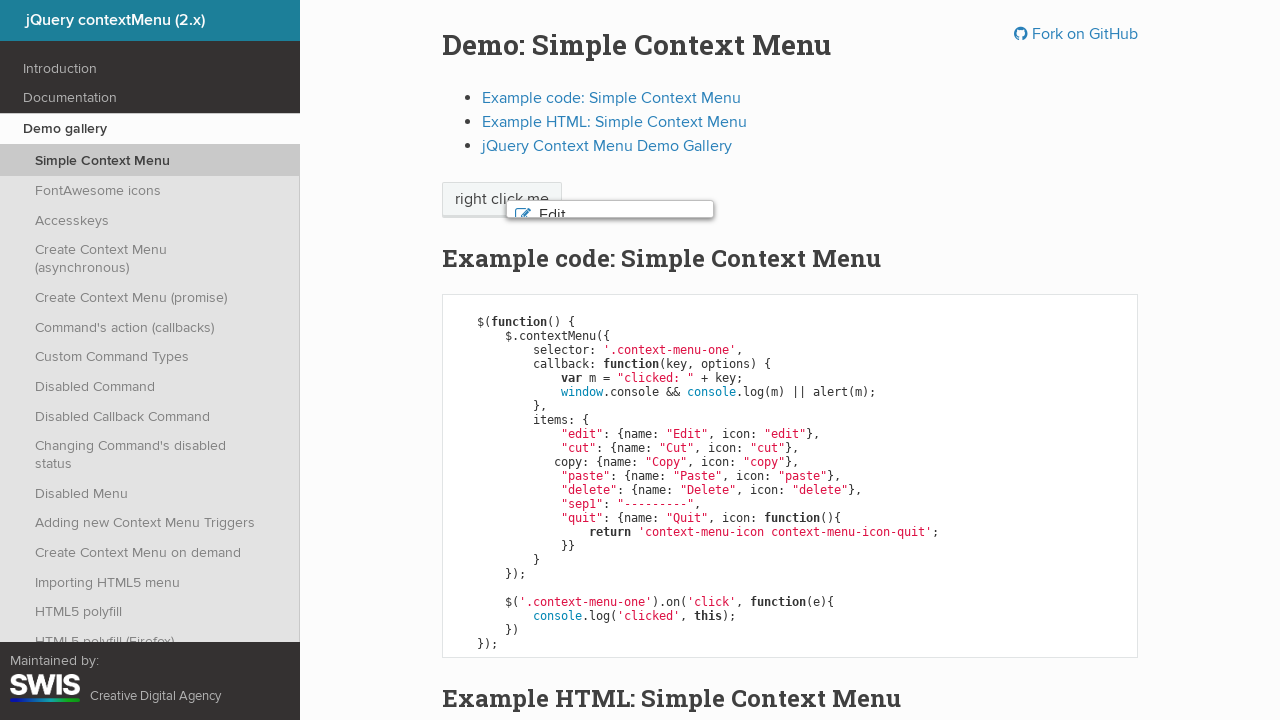

Alert dialog accepted
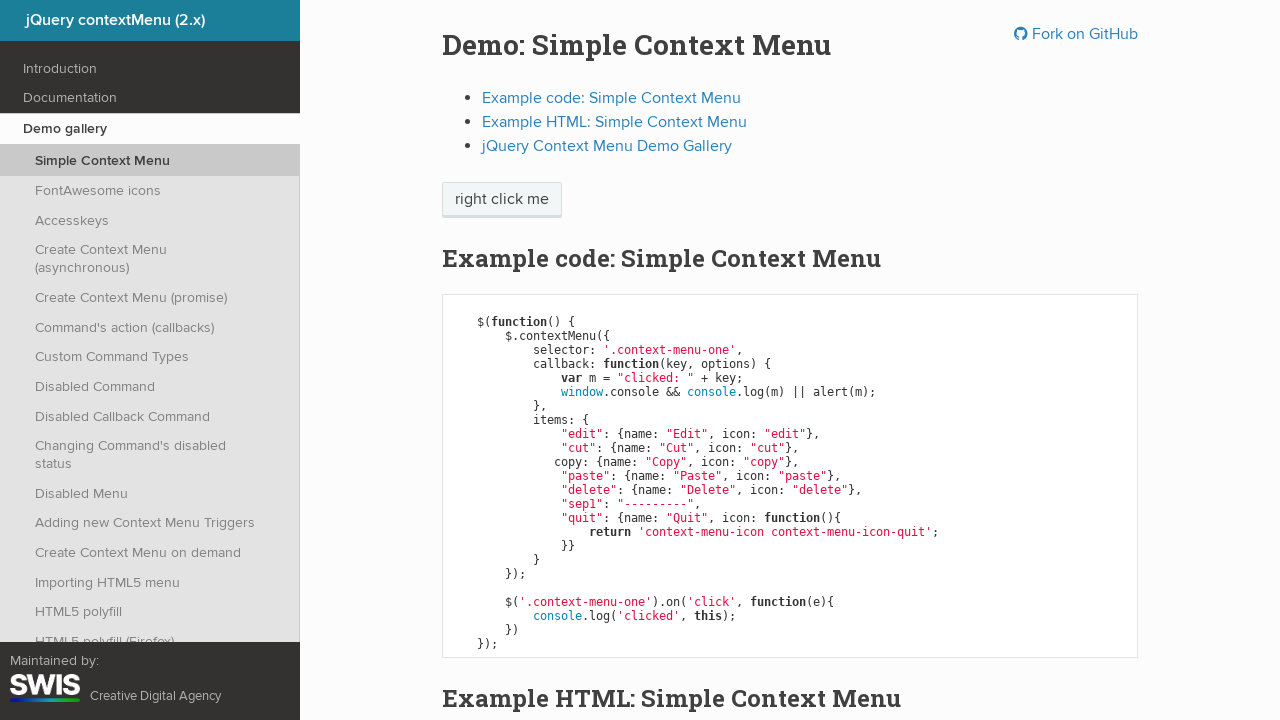

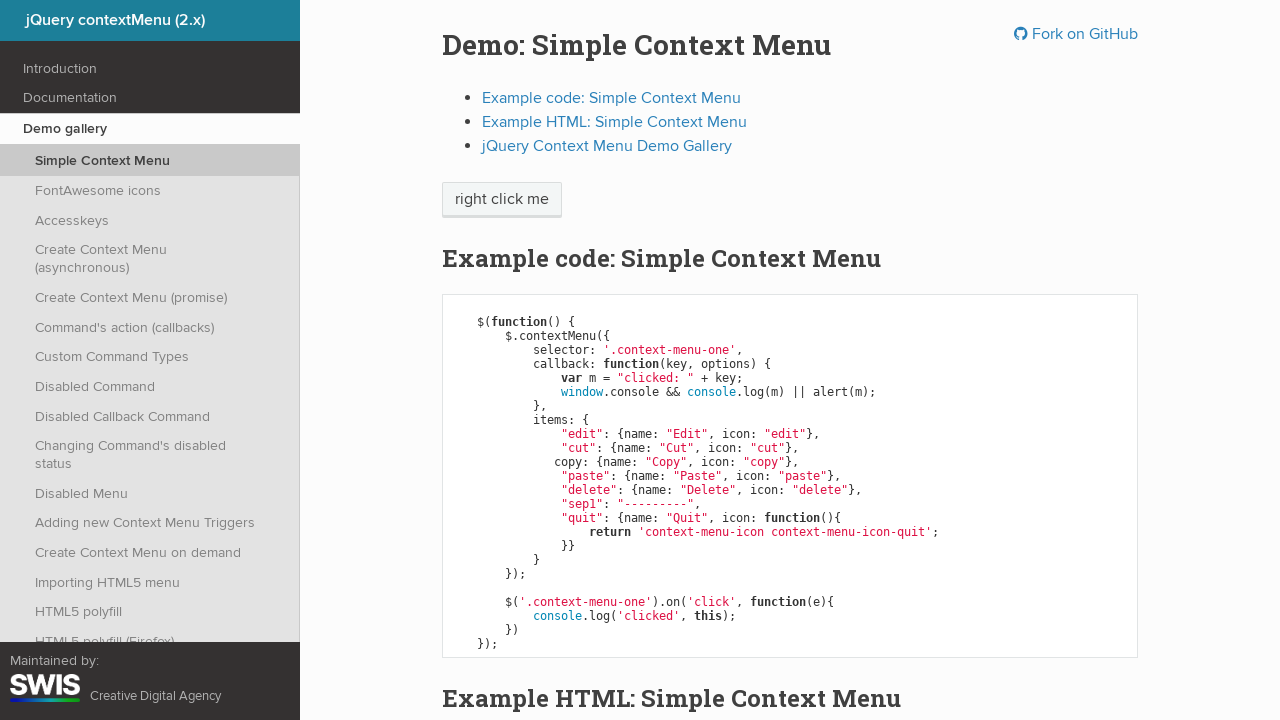